Tests pressing the tab key without targeting a specific element and verifies that the page correctly displays which key was pressed

Starting URL: http://the-internet.herokuapp.com/key_presses

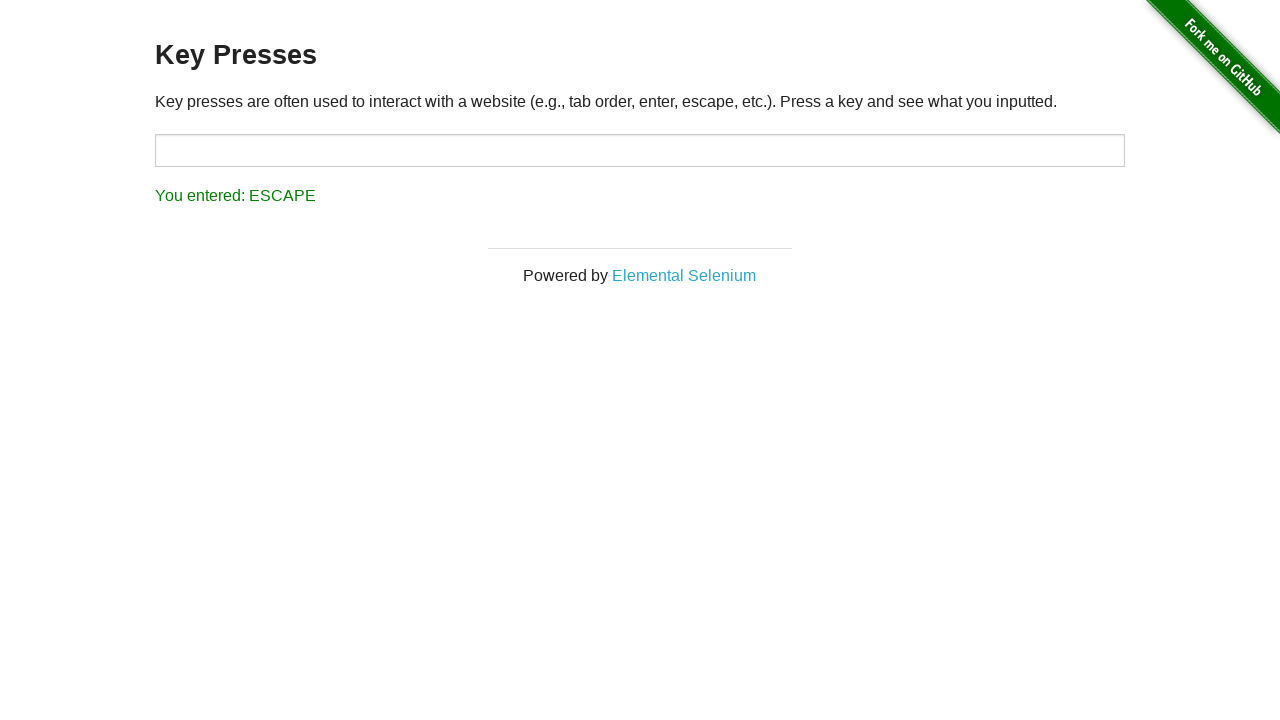

Navigated to key presses test page
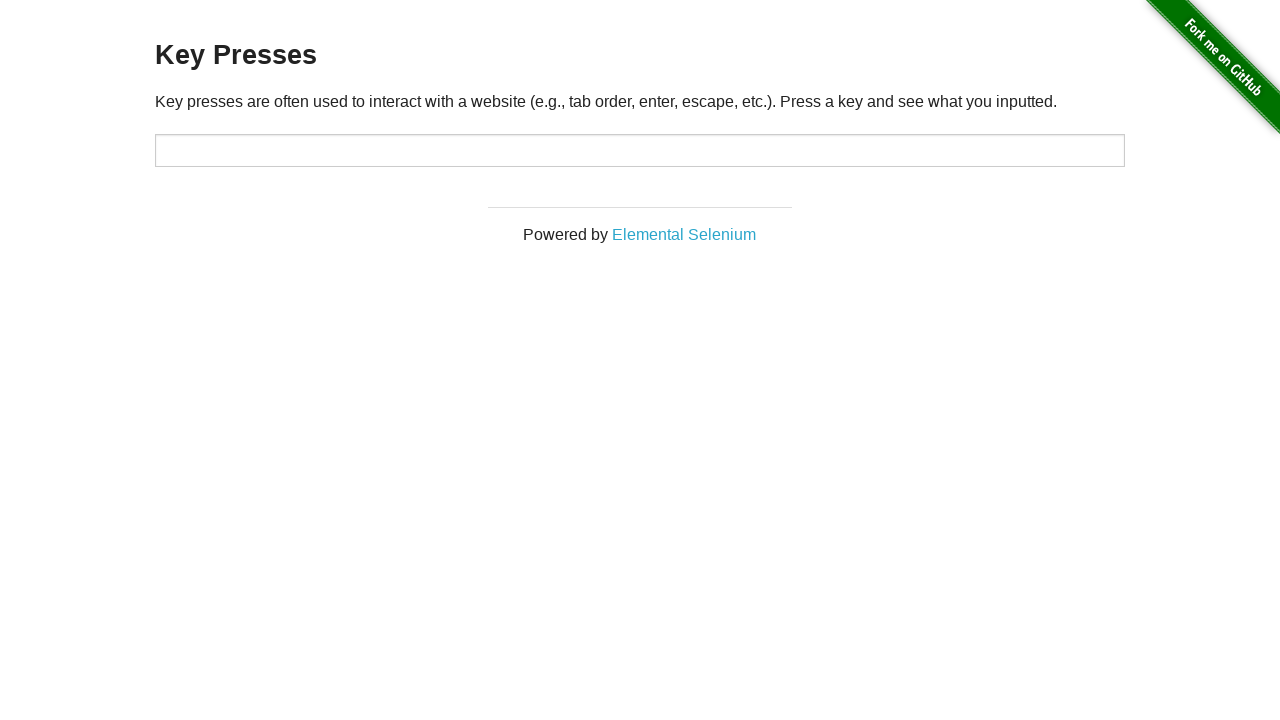

Pressed Tab key
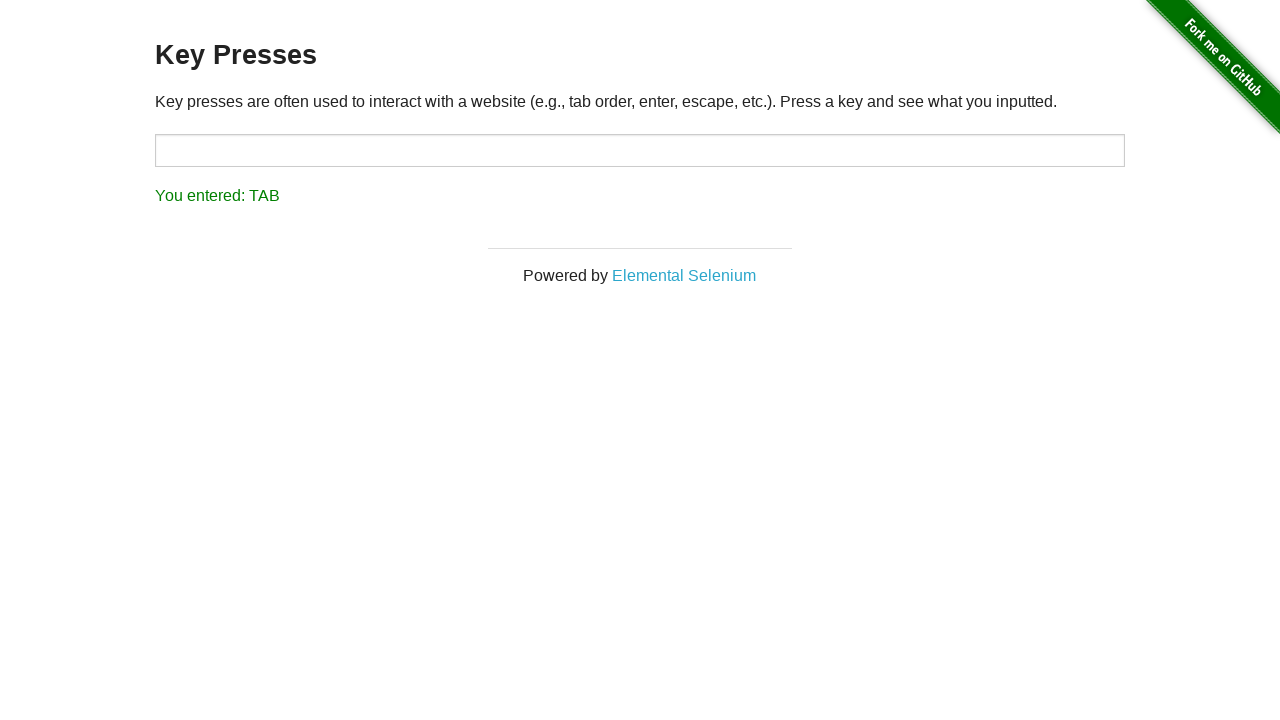

Result element appeared on page
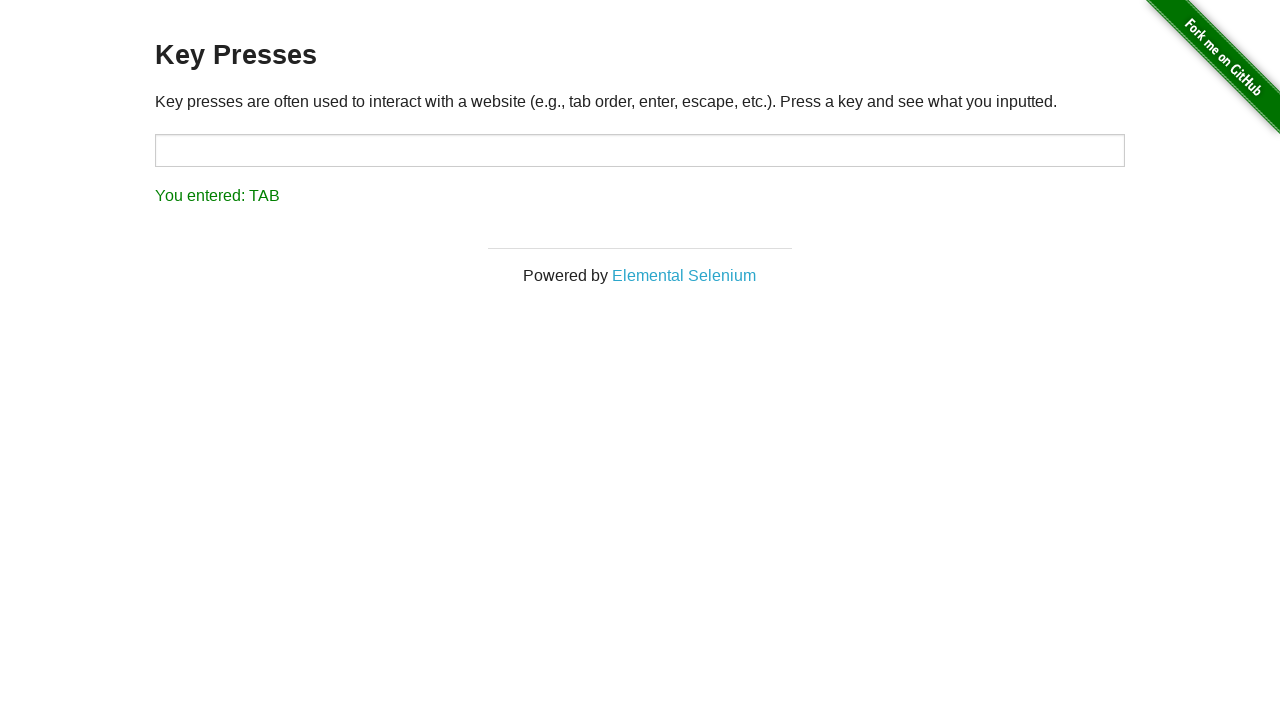

Retrieved result text content
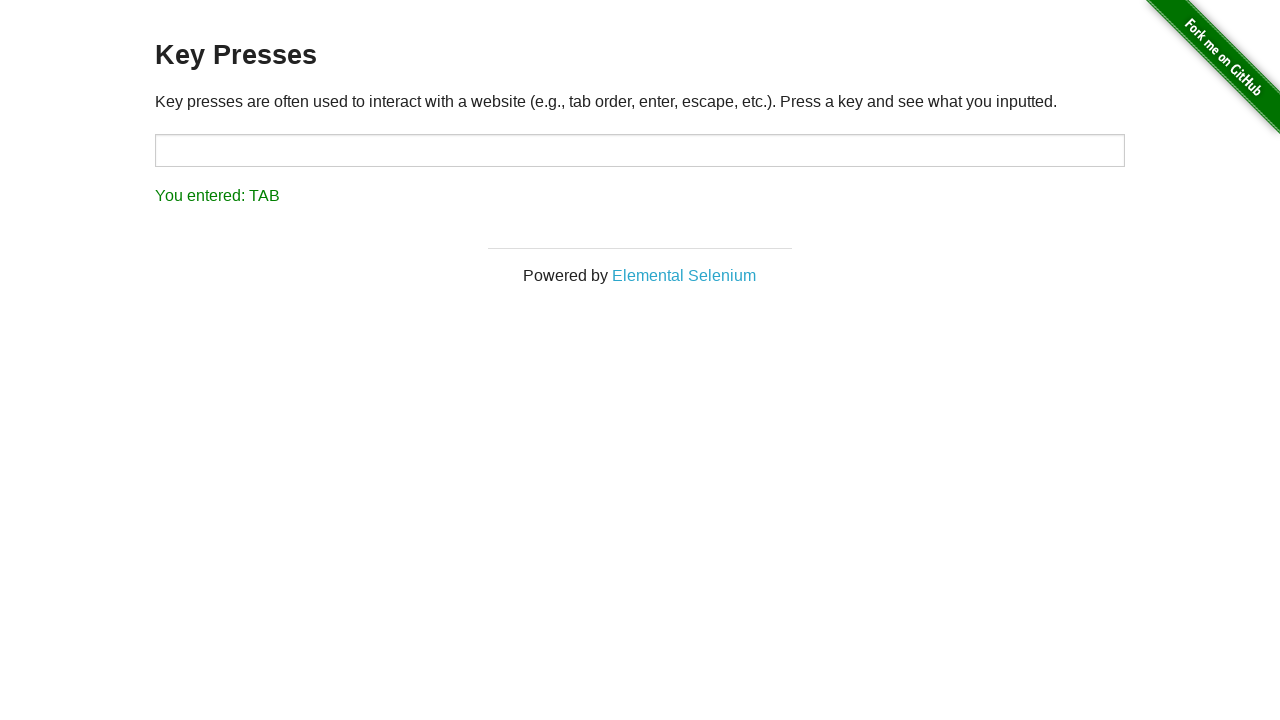

Assertion passed: result text correctly shows 'You entered: TAB'
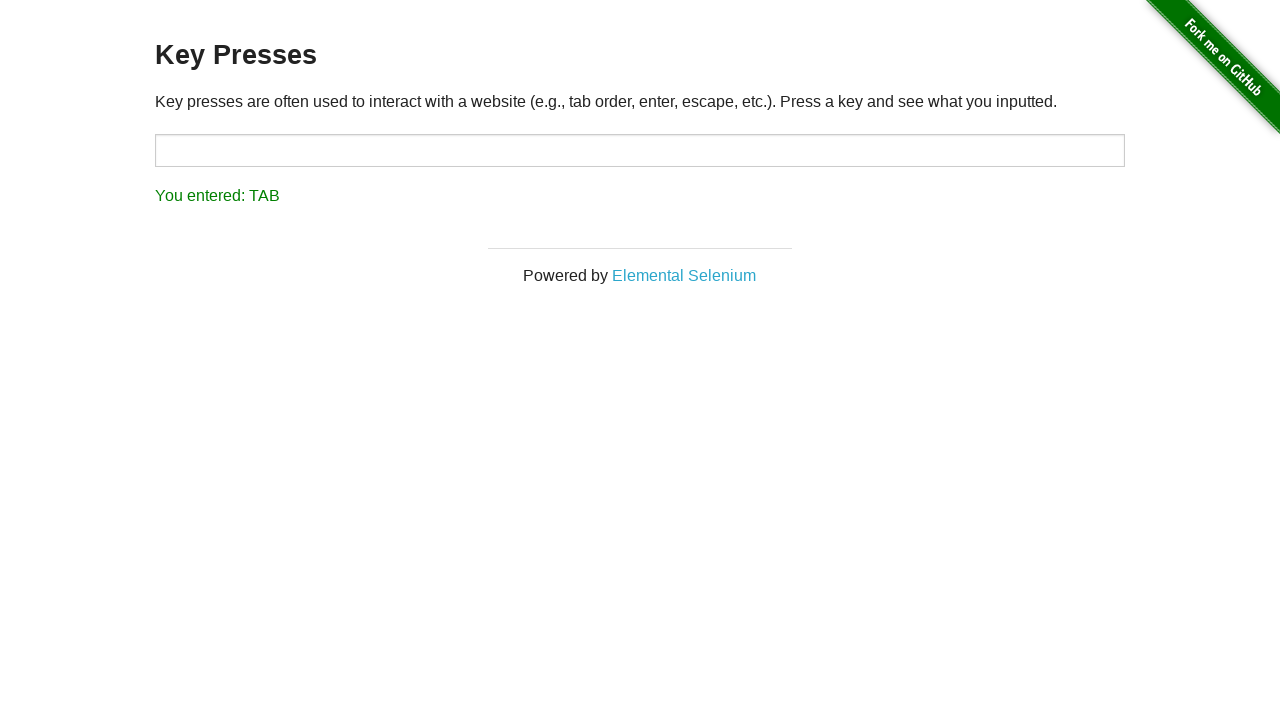

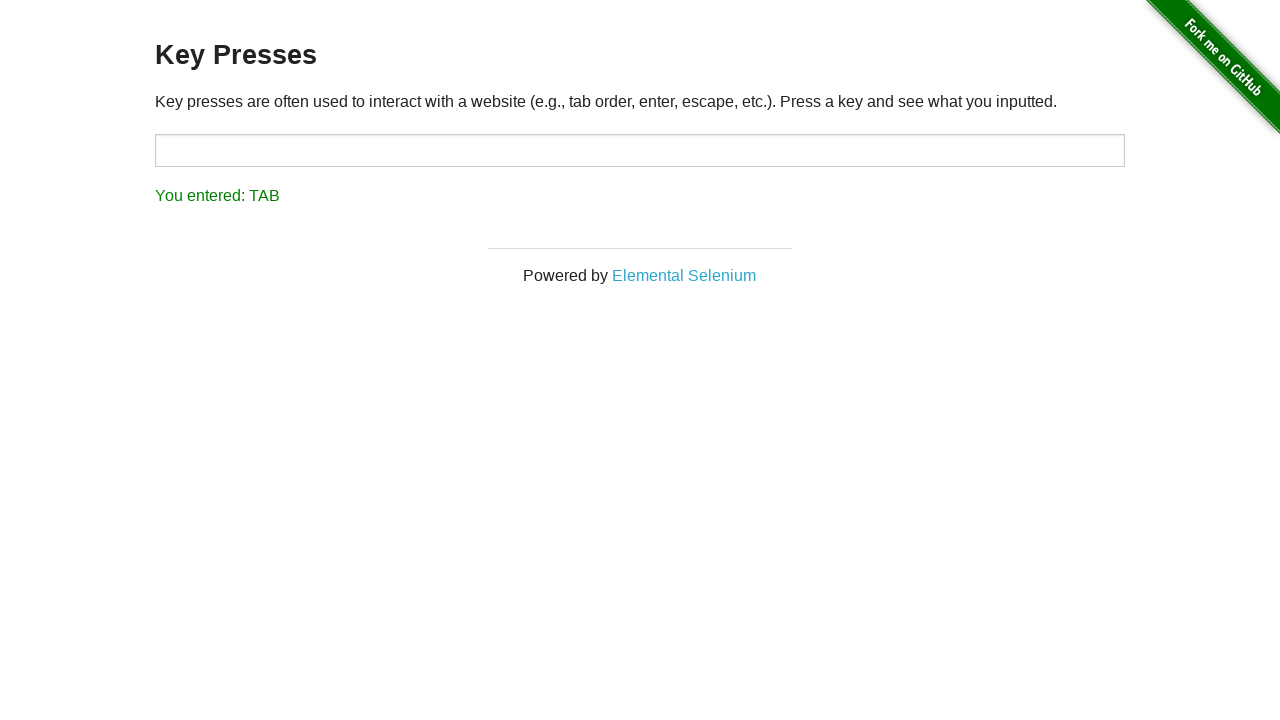